Tests that pressing Escape cancels todo edits and restores original text

Starting URL: https://demo.playwright.dev/todomvc

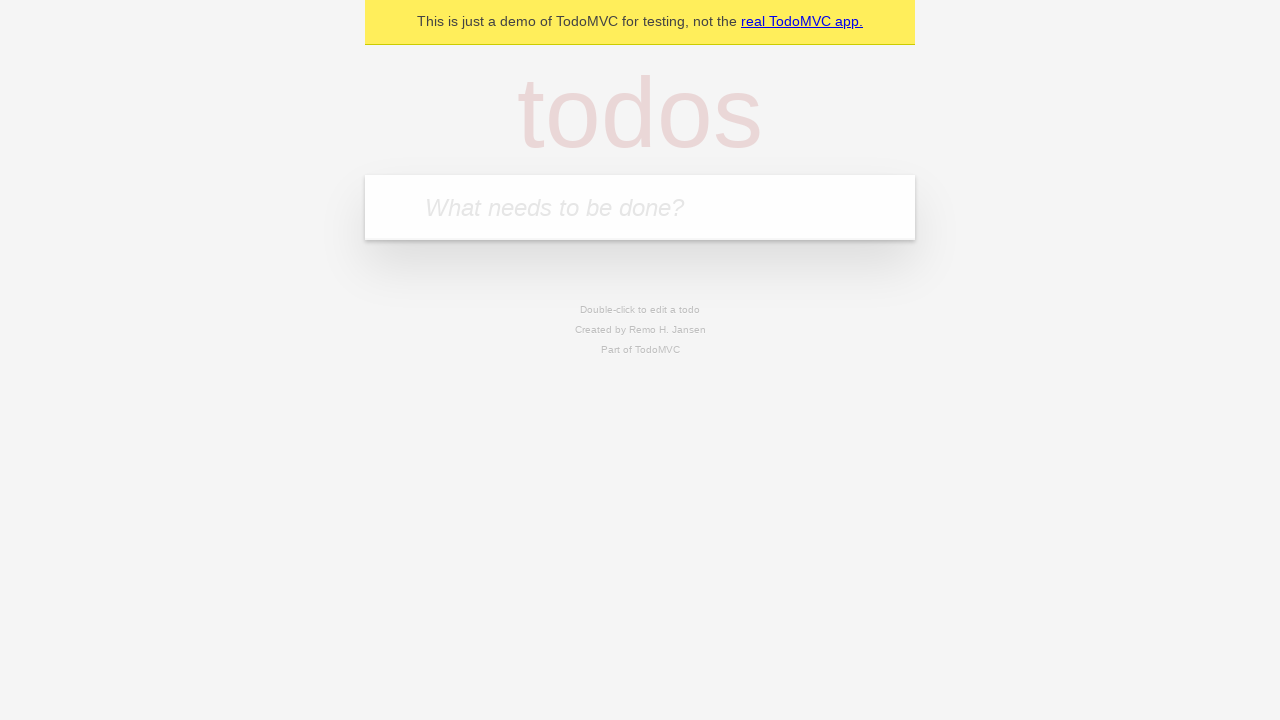

Filled new todo input with 'buy some bread' on .new-todo
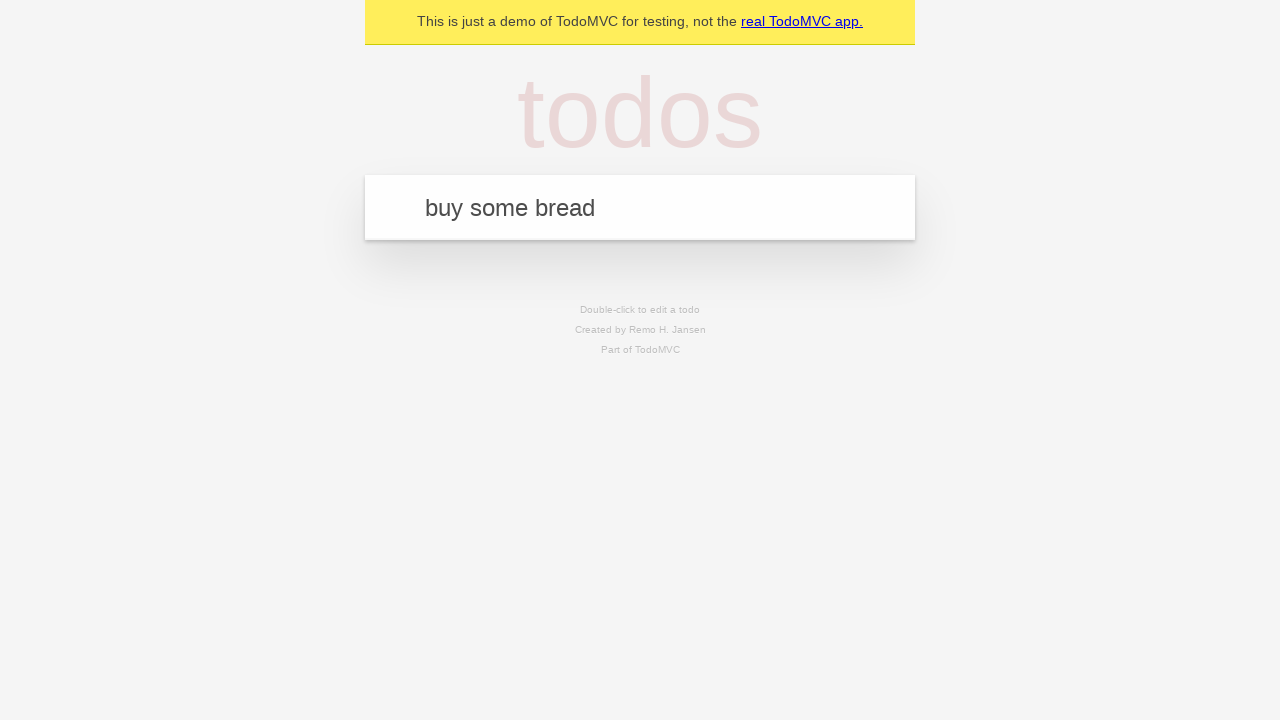

Pressed Enter to create first todo on .new-todo
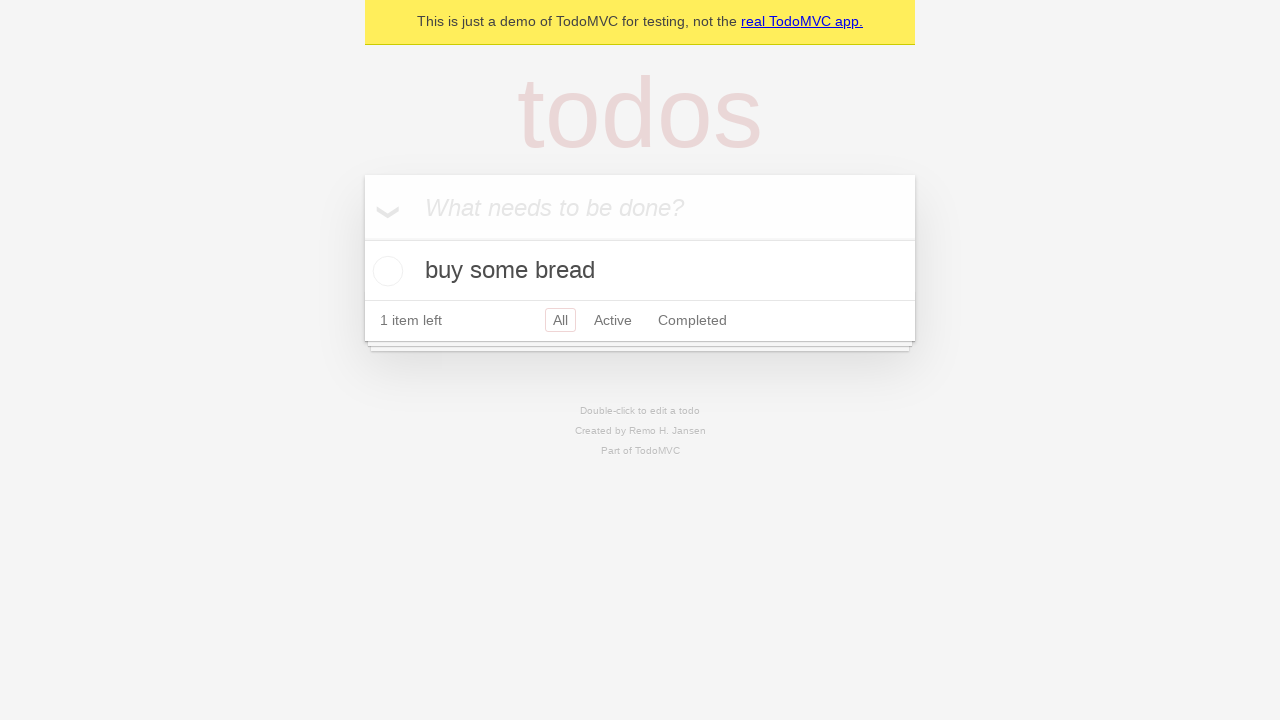

Filled new todo input with 'buy some cheese' on .new-todo
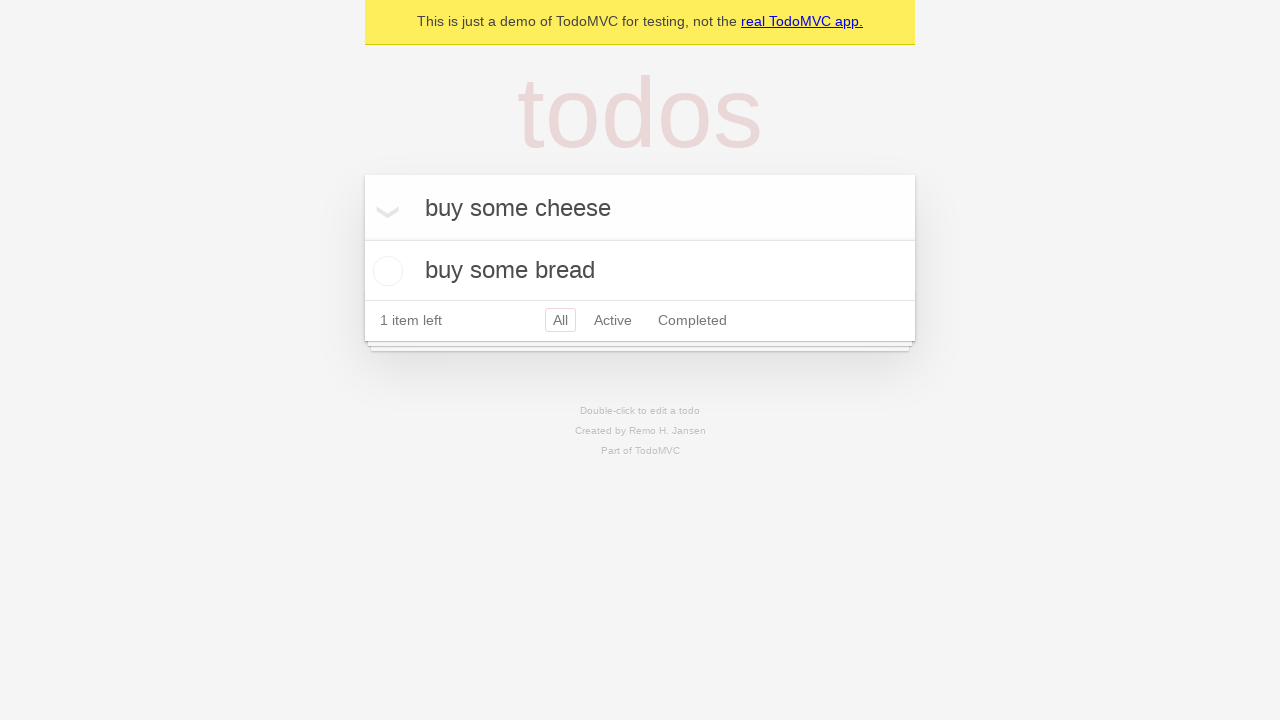

Pressed Enter to create second todo on .new-todo
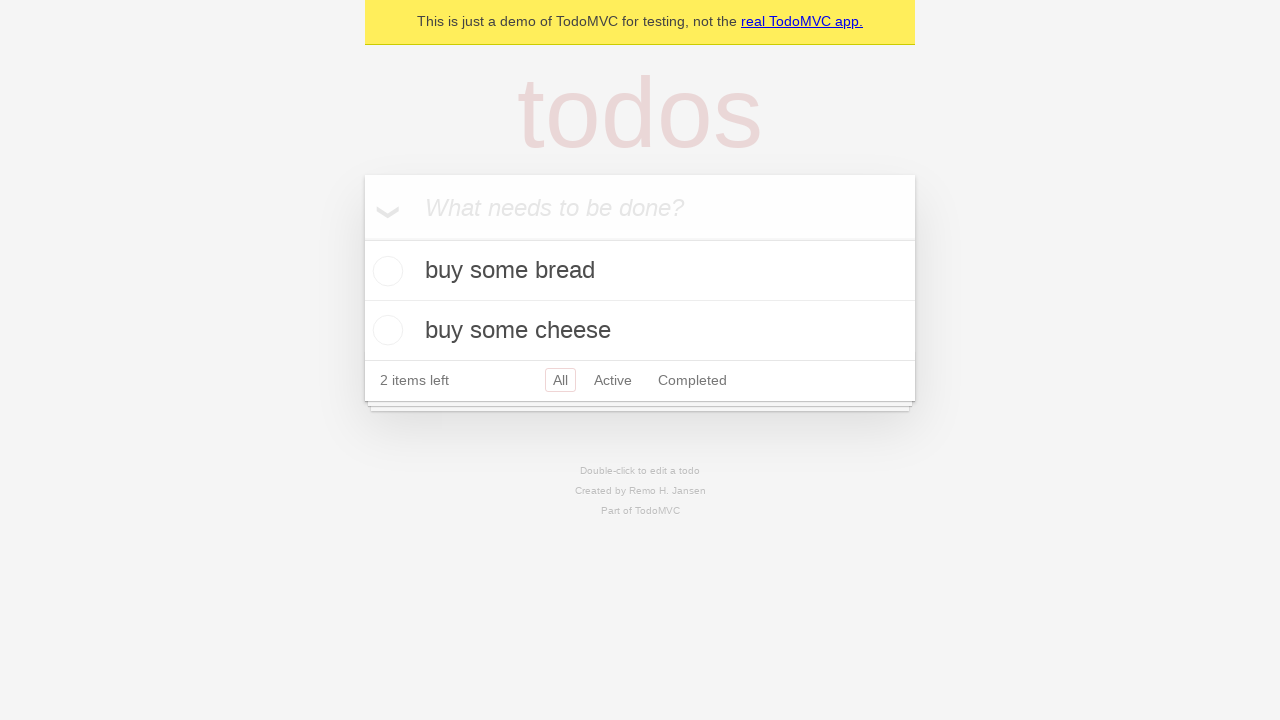

Filled new todo input with 'buy some milk' on .new-todo
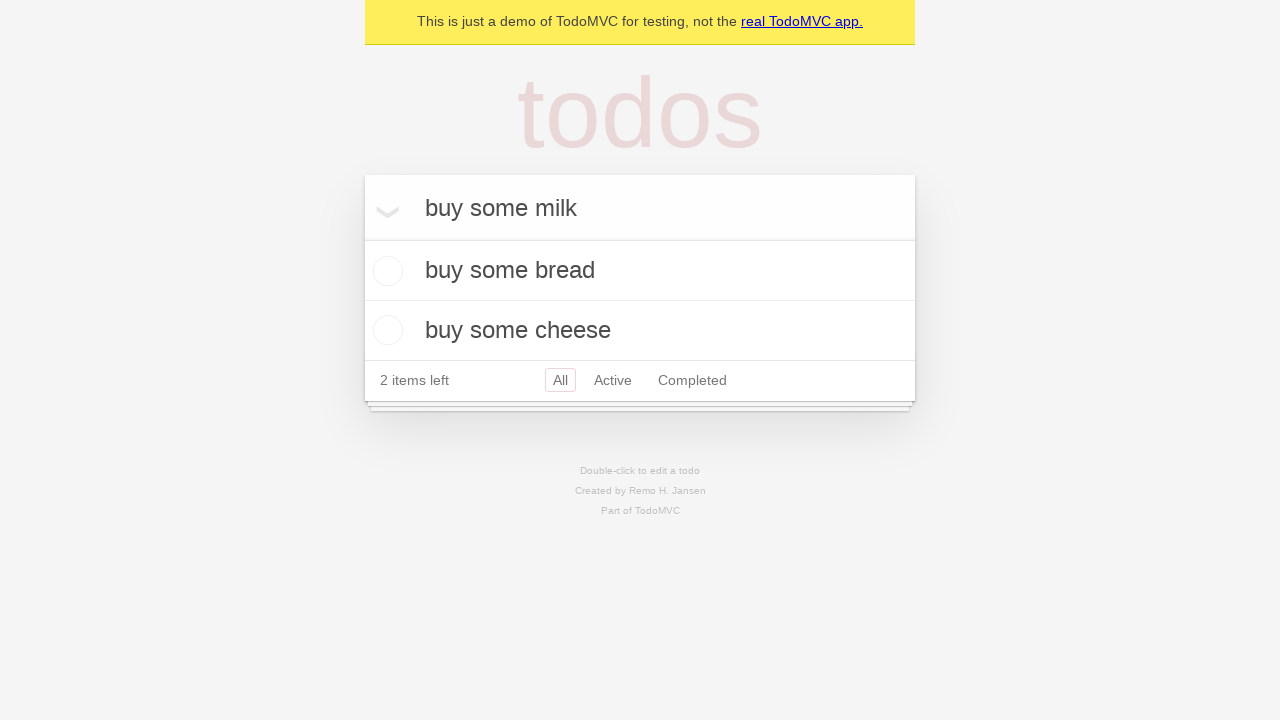

Pressed Enter to create third todo on .new-todo
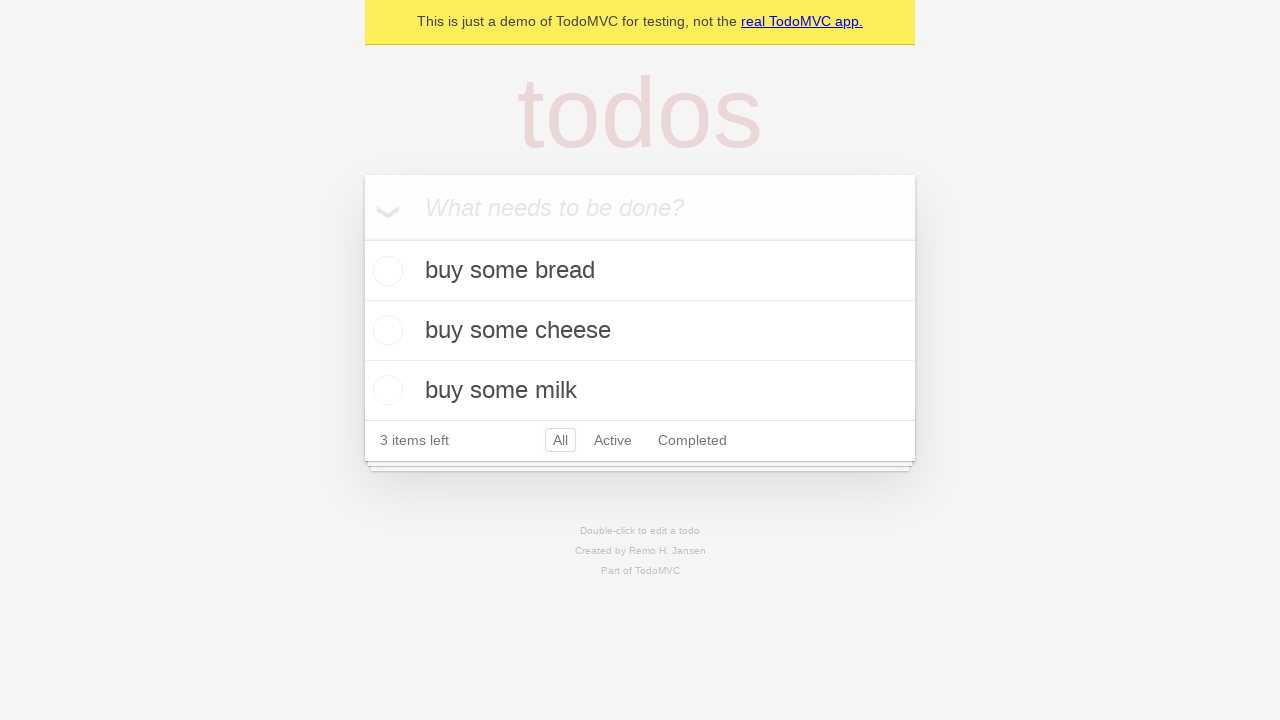

Double-clicked second todo item to enter edit mode at (640, 331) on .todo-list li >> nth=1
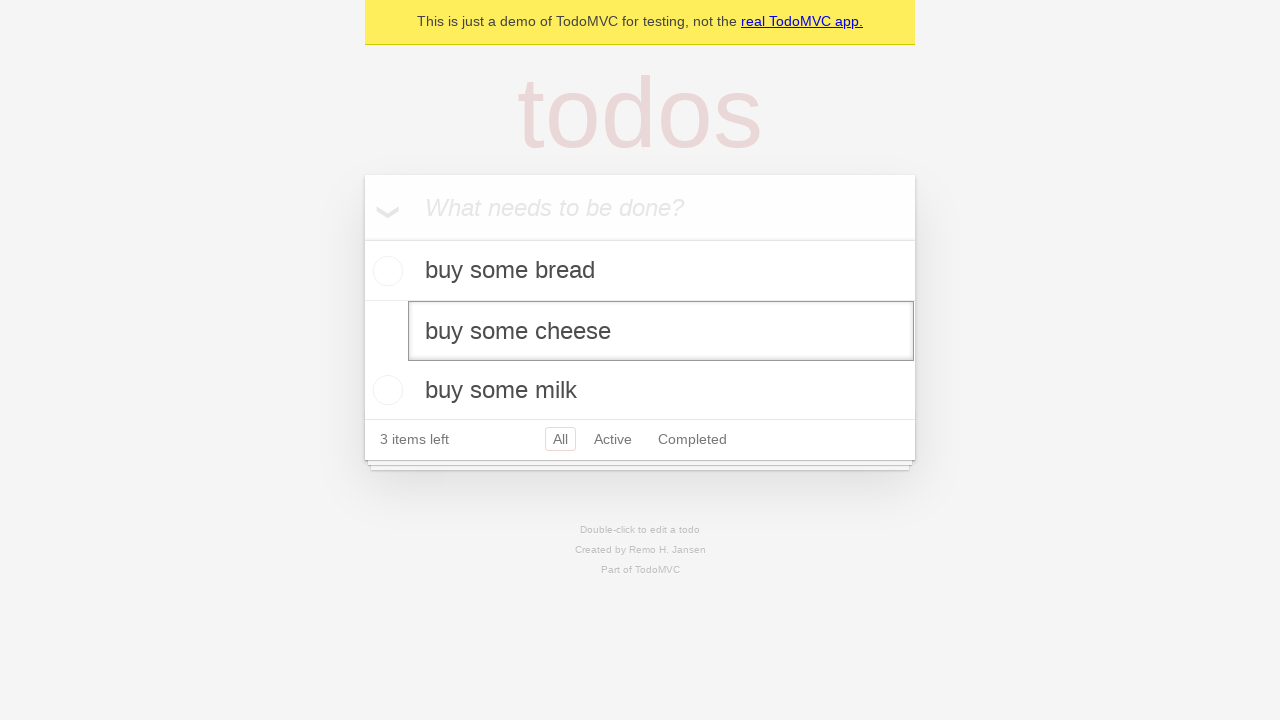

Pressed Escape key to cancel editing on .todo-list li >> nth=1 >> .edit
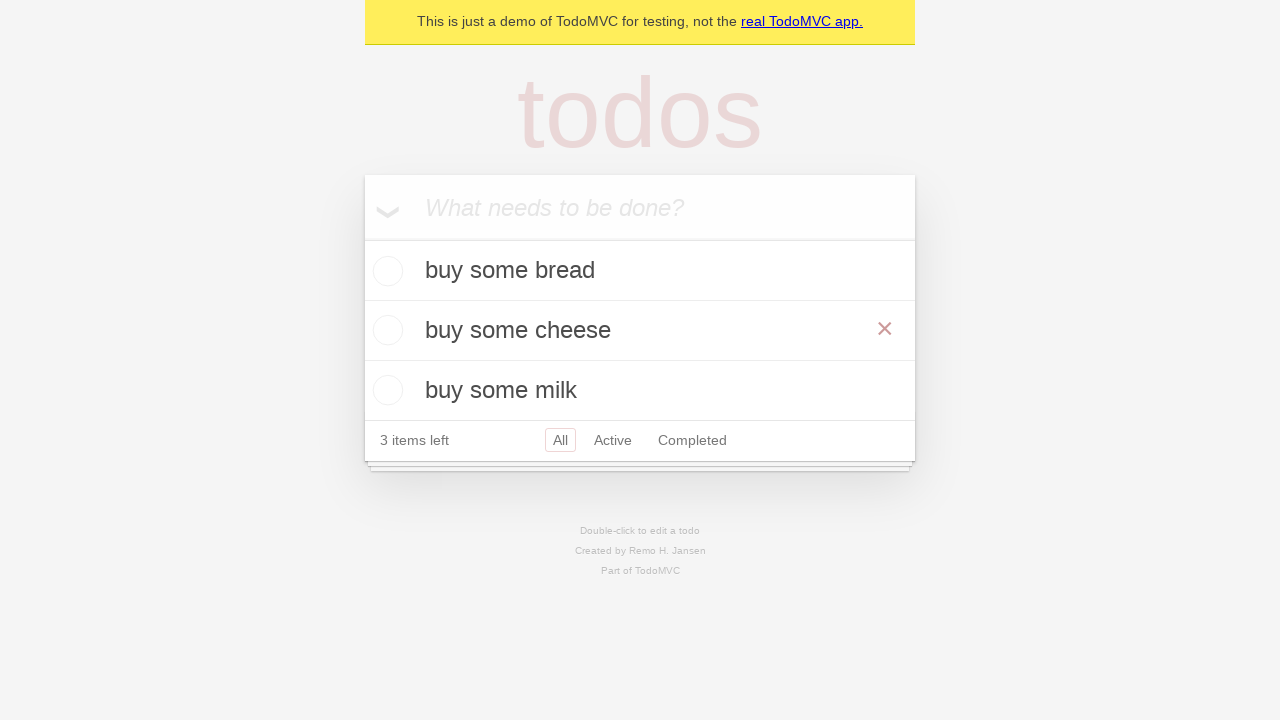

Verified second todo item exited edit mode and original text restored
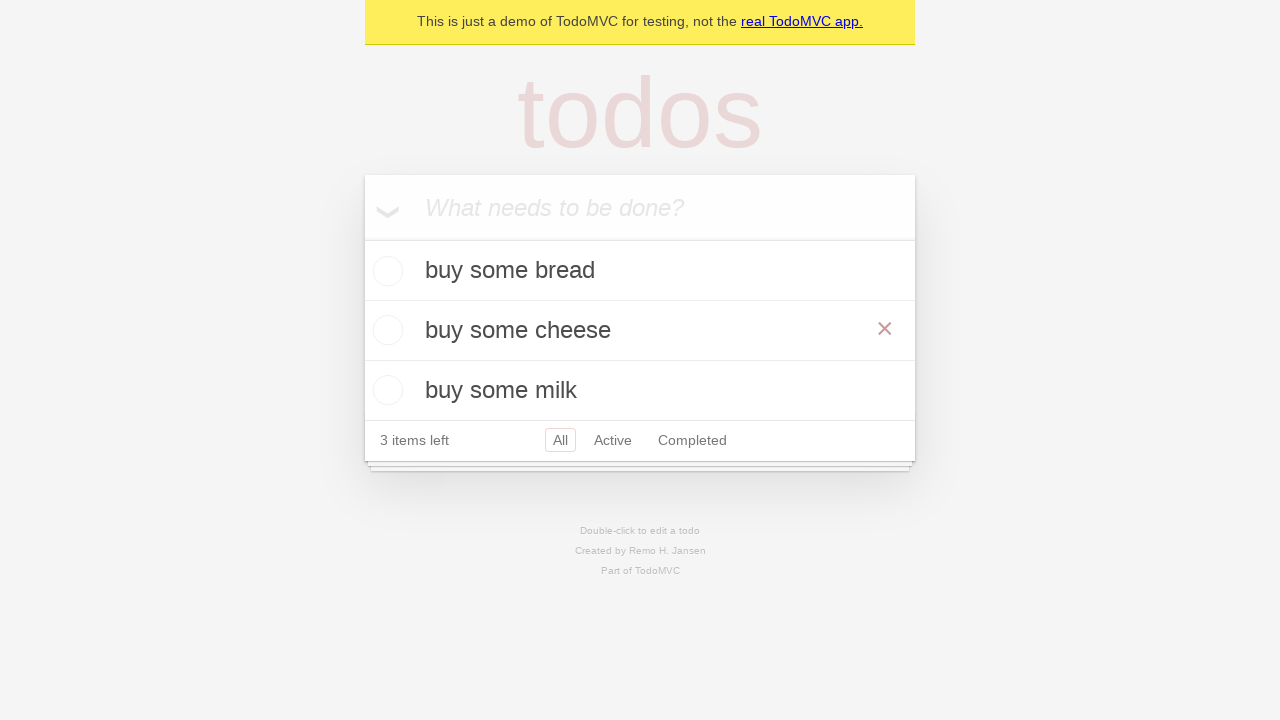

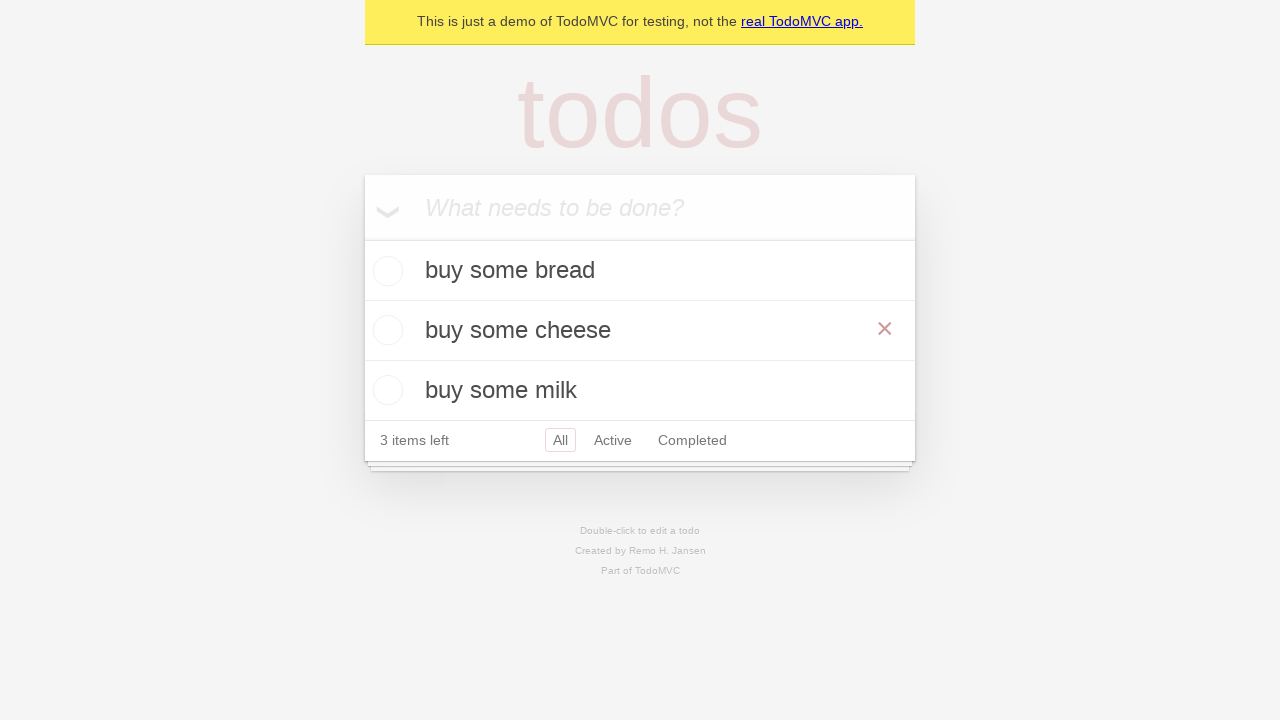